Tests GitHub's search functionality by searching for a specific repository, navigating to it, opening the Issues tab, and verifying that a specific issue number exists.

Starting URL: https://github.com

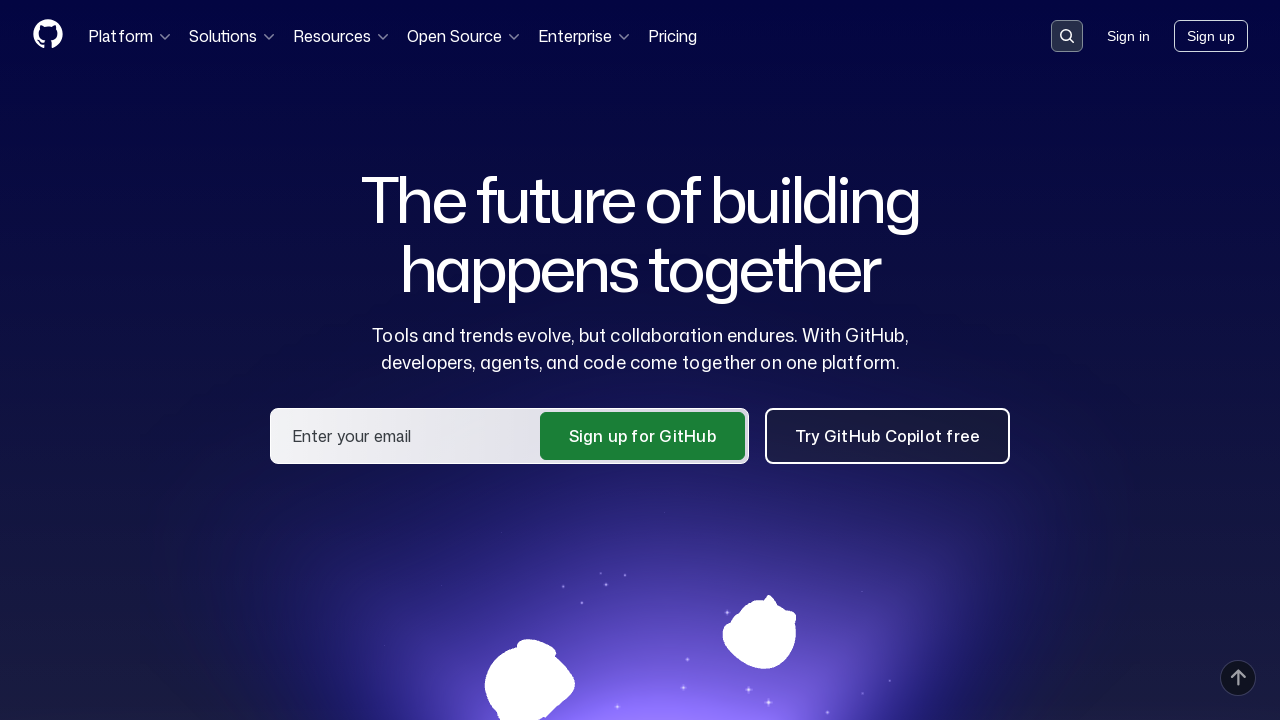

Clicked on the search input container at (1067, 36) on .search-input-container
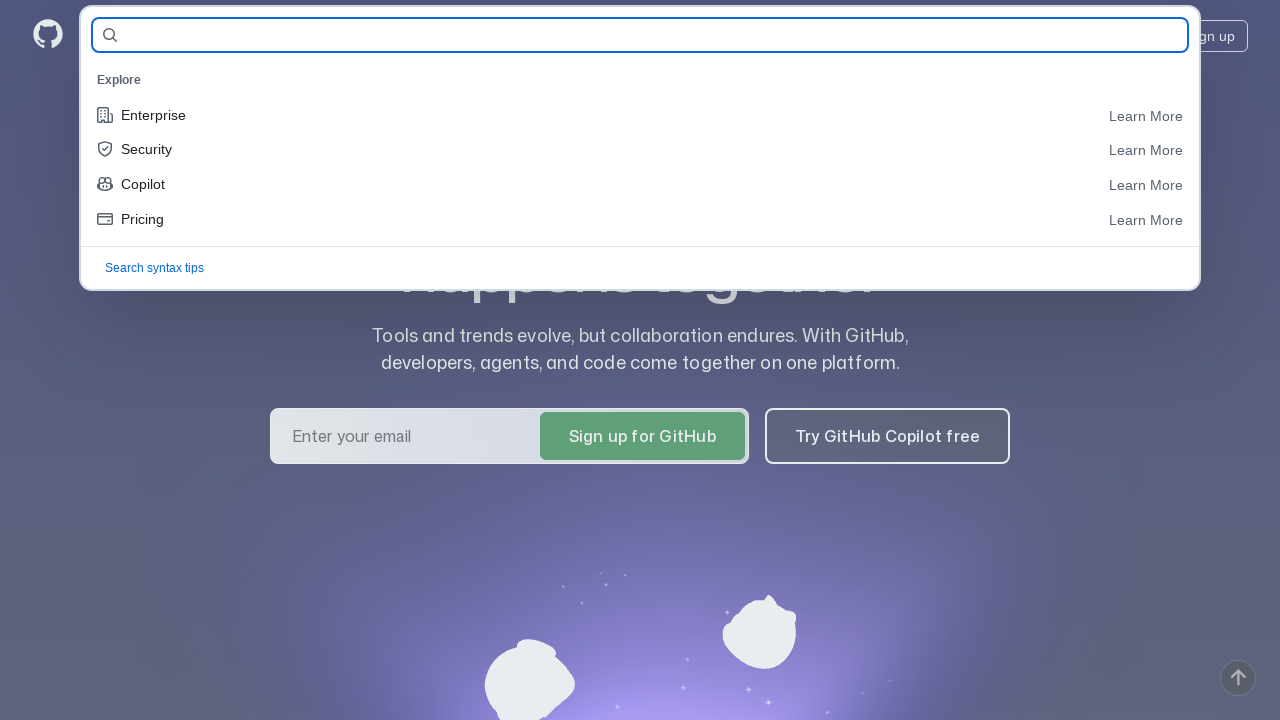

Filled search field with repository name 'Solo-LA36/demoqa-tests-36' on #query-builder-test
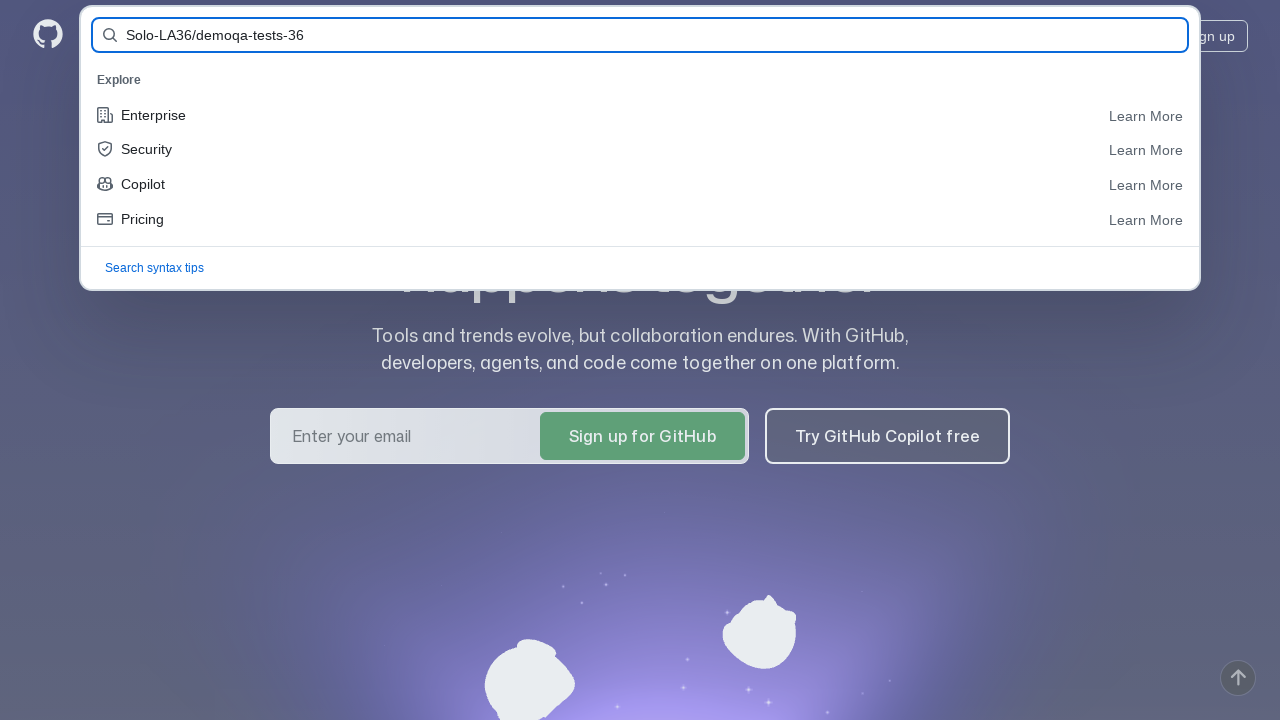

Submitted search form by pressing Enter on #query-builder-test
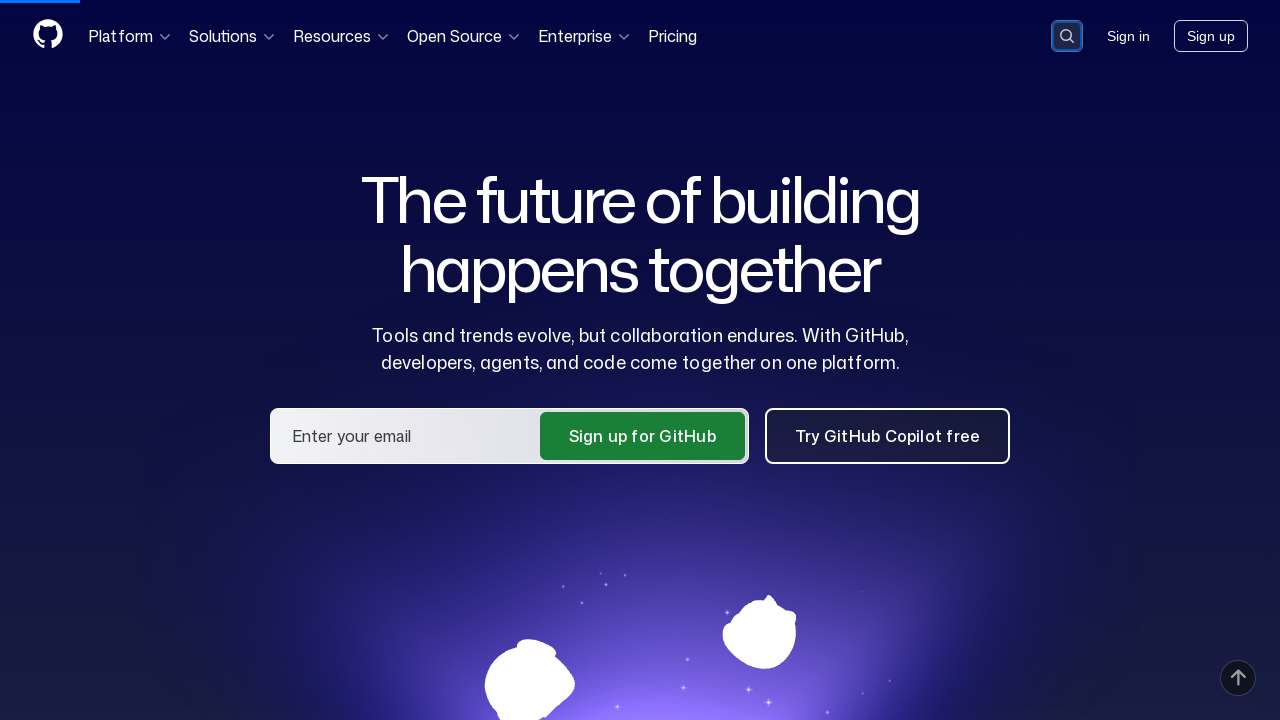

Clicked on repository link 'Solo-LA36/demoqa-tests-36' in search results at (474, 161) on a:has-text('Solo-LA36/demoqa-tests-36')
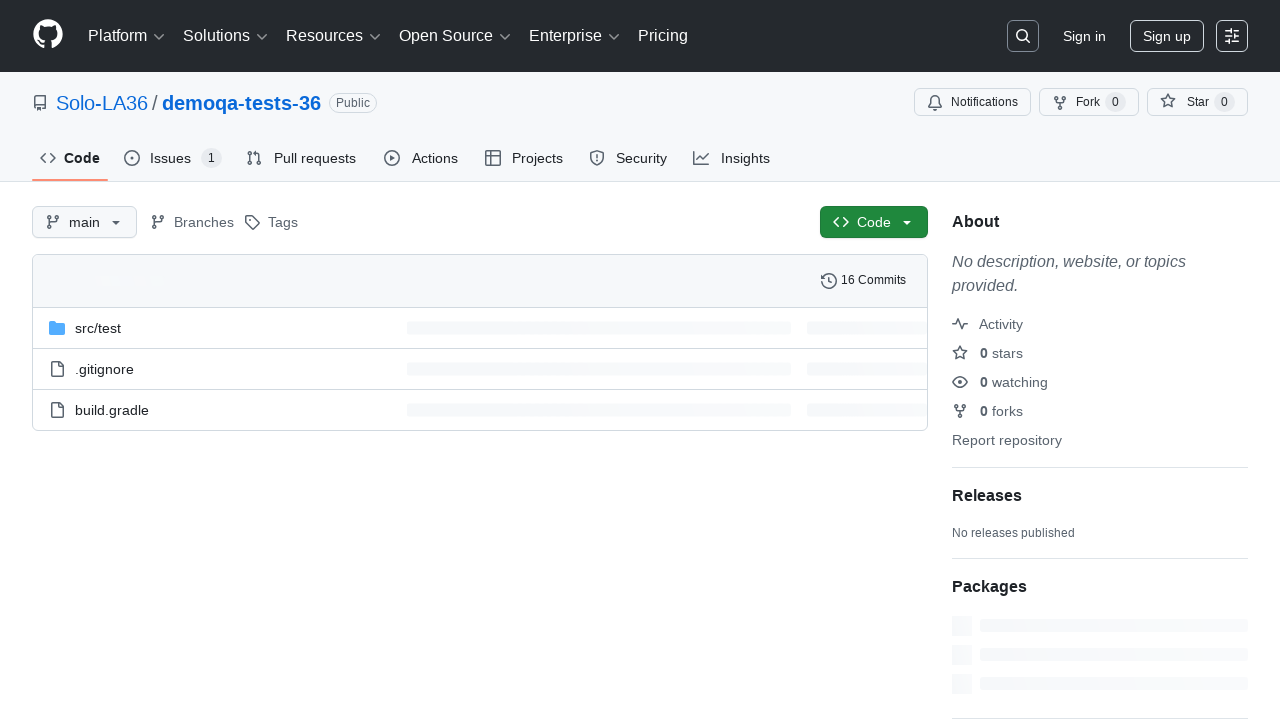

Clicked on the Issues tab at (173, 158) on #issues-tab
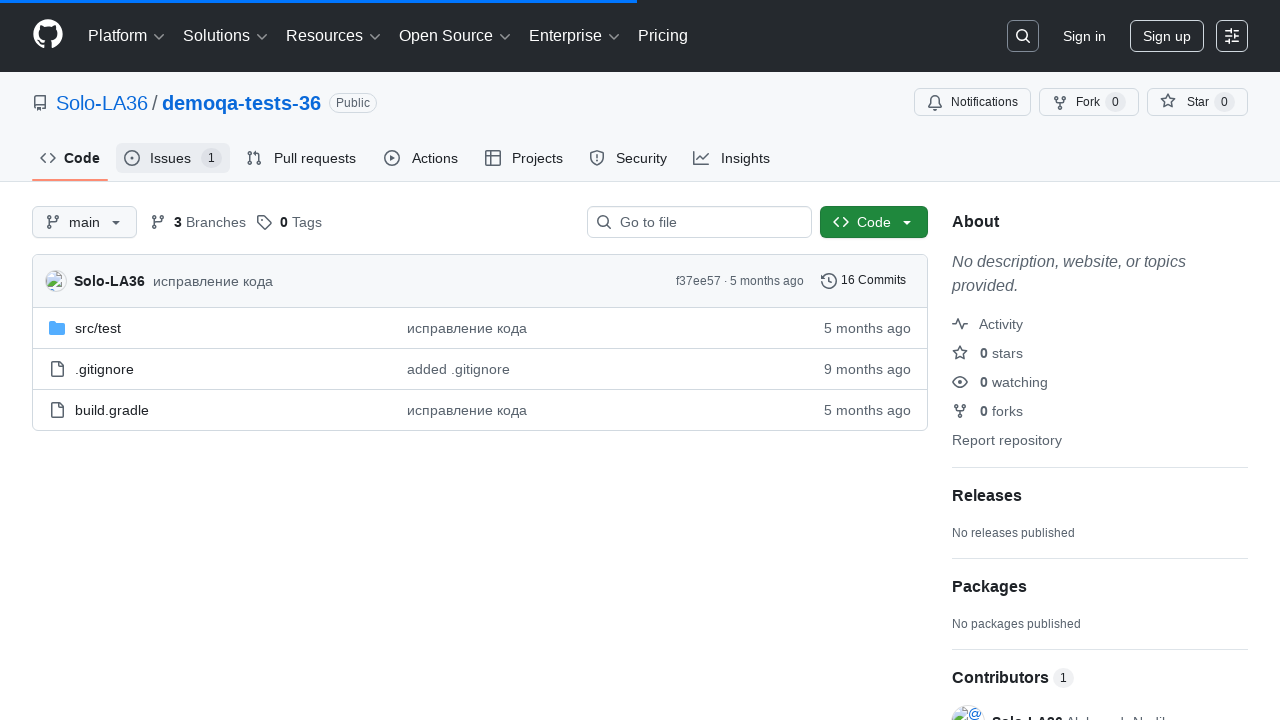

Verified that issue #1 exists
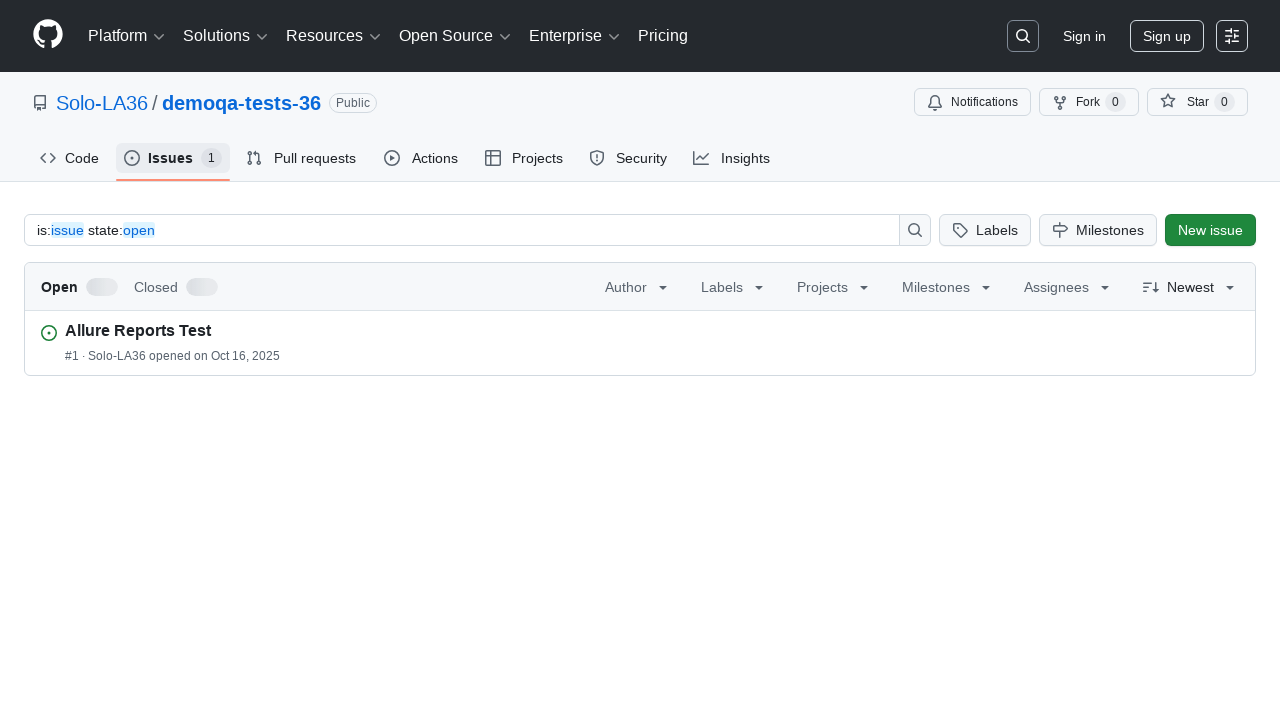

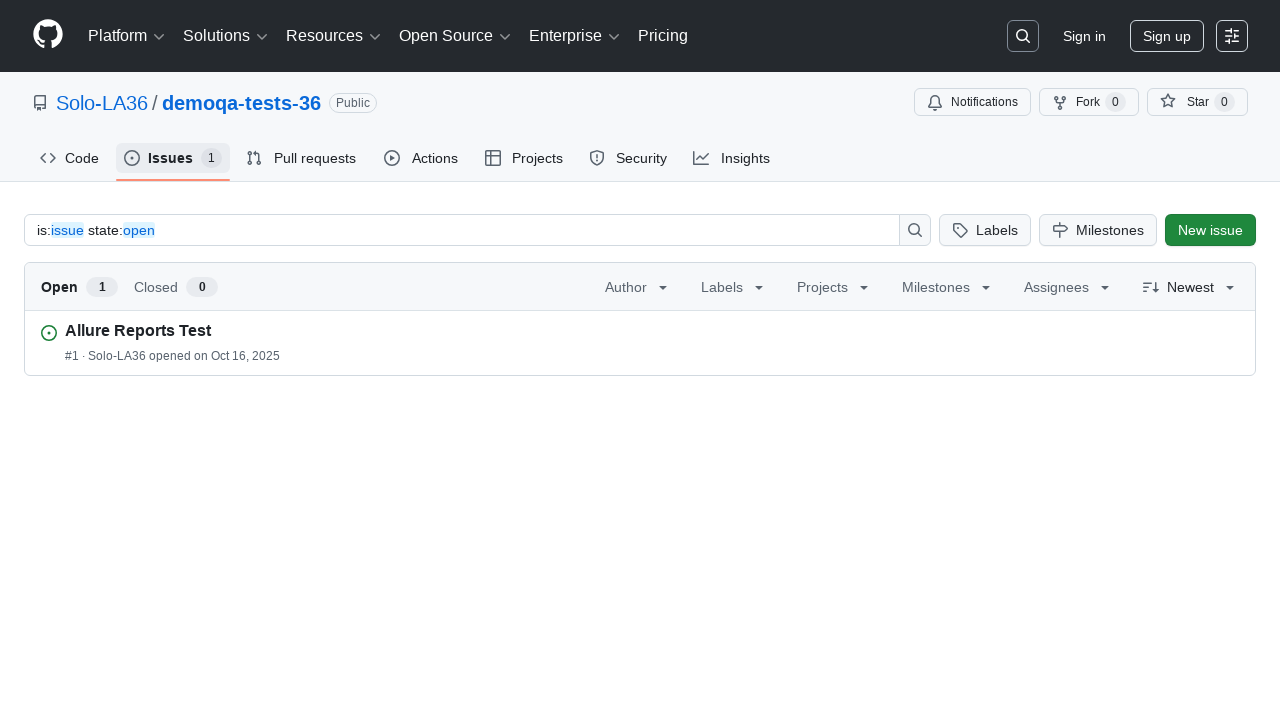